Tests that the Clear completed button displays the correct text when there are completed items

Starting URL: https://demo.playwright.dev/todomvc

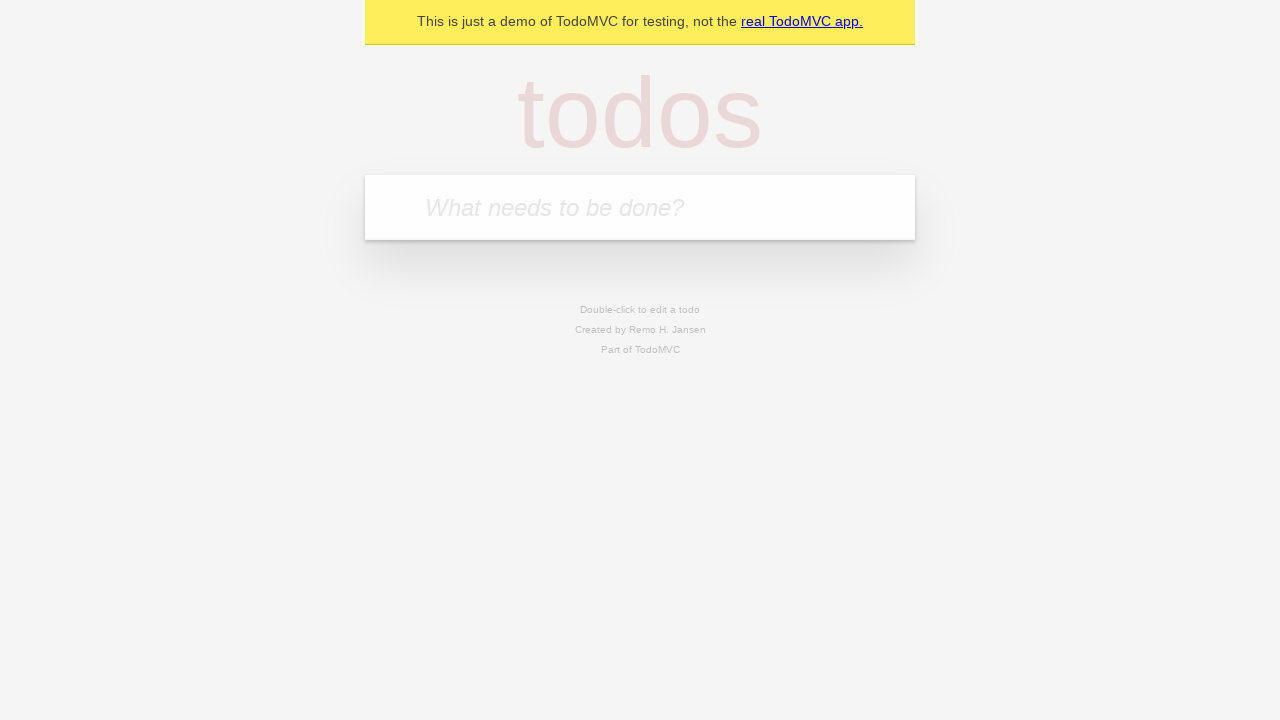

Filled todo input with 'buy some cheese' on internal:attr=[placeholder="What needs to be done?"i]
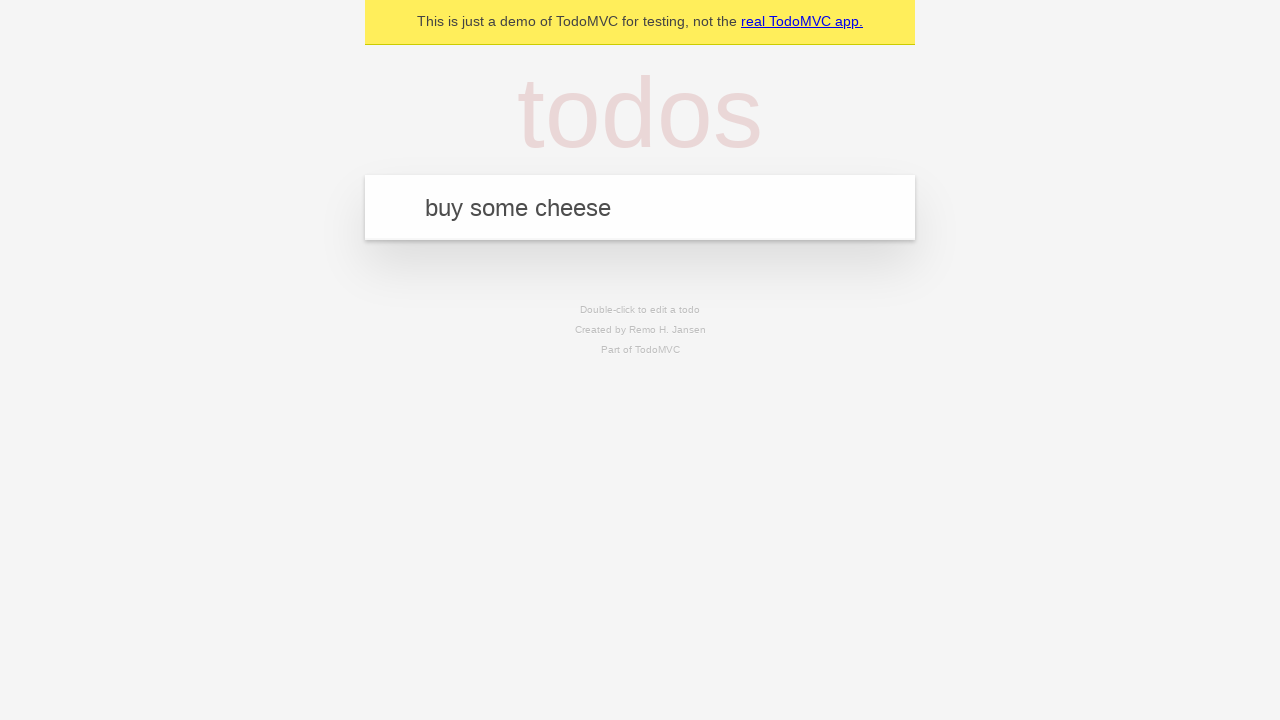

Pressed Enter to add first todo item on internal:attr=[placeholder="What needs to be done?"i]
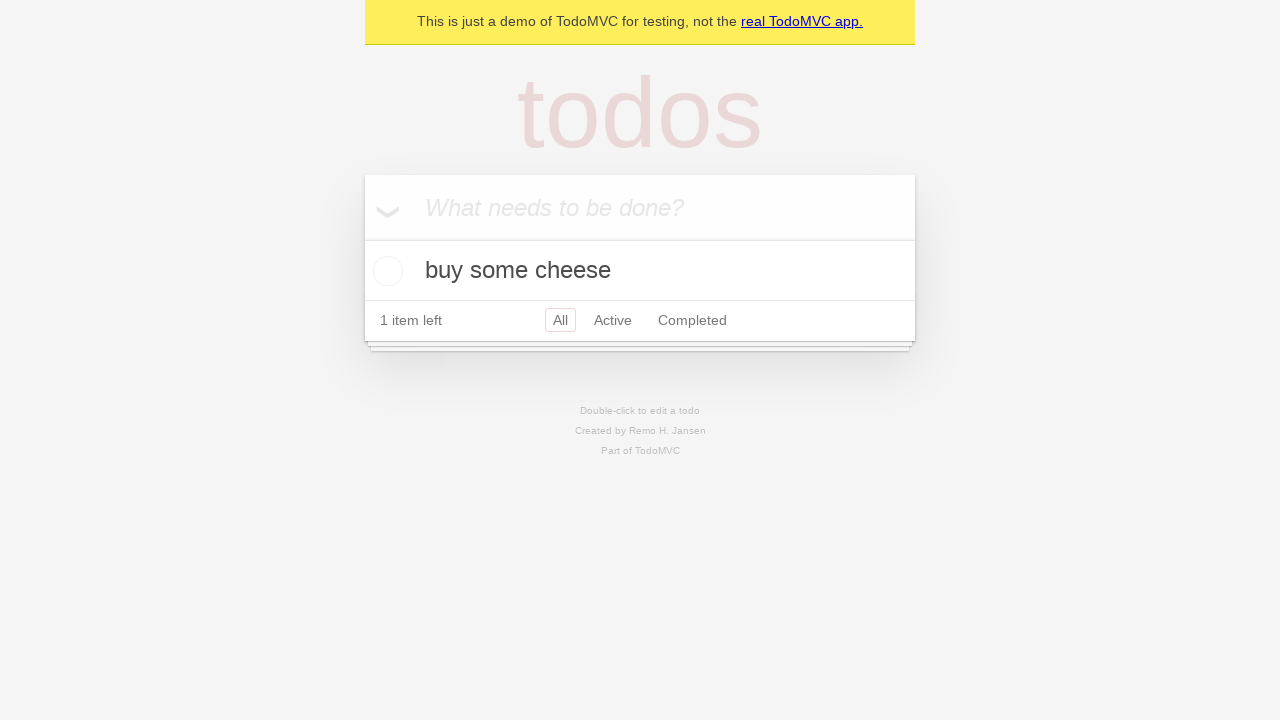

Filled todo input with 'feed the cat' on internal:attr=[placeholder="What needs to be done?"i]
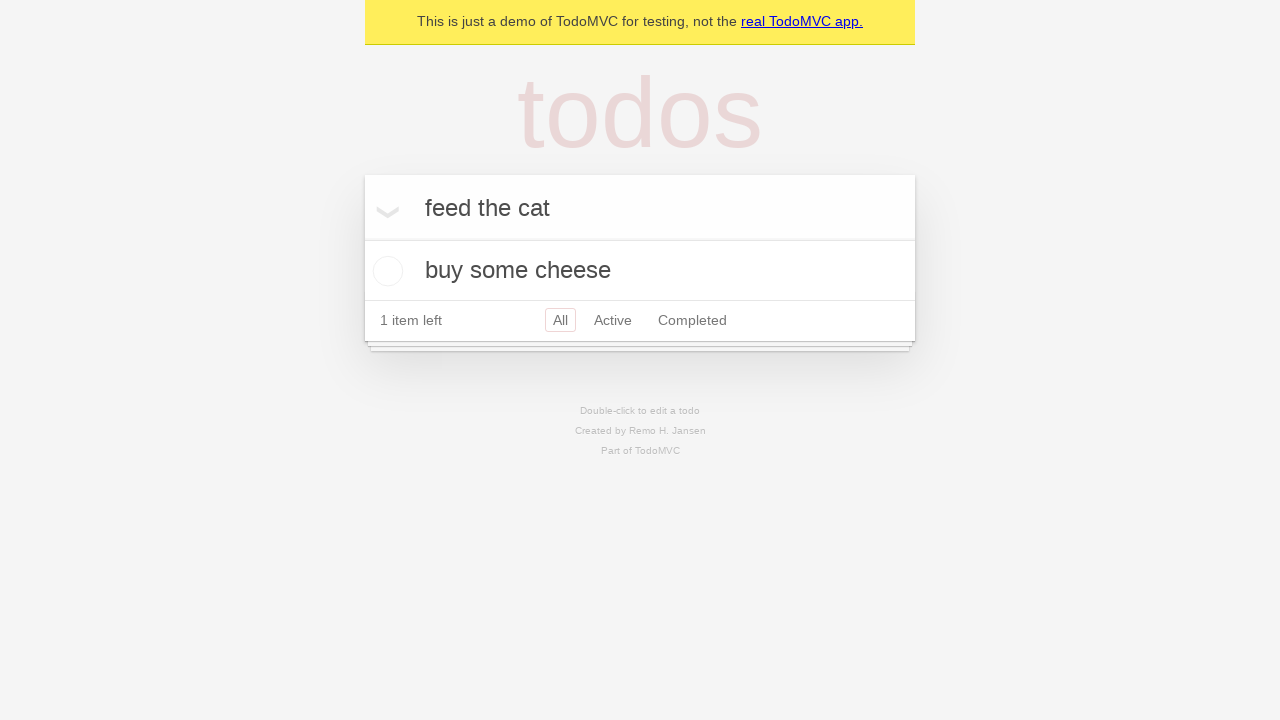

Pressed Enter to add second todo item on internal:attr=[placeholder="What needs to be done?"i]
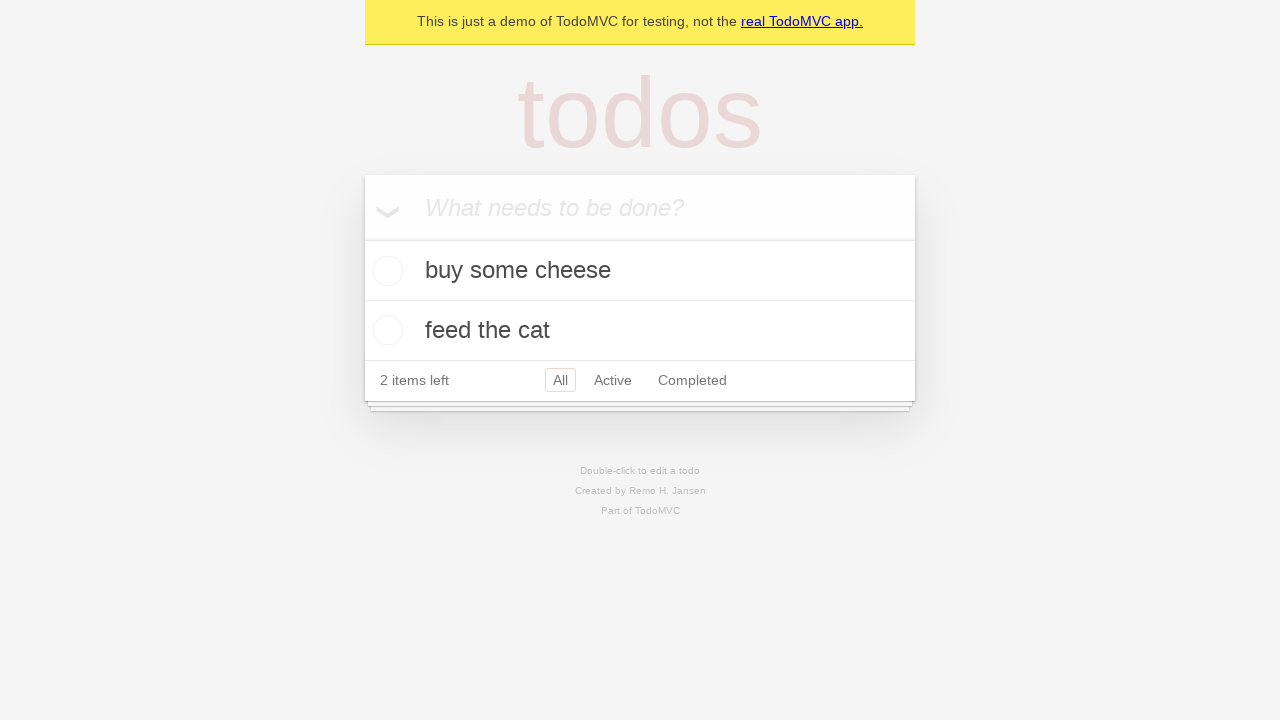

Filled todo input with 'book a doctors appointment' on internal:attr=[placeholder="What needs to be done?"i]
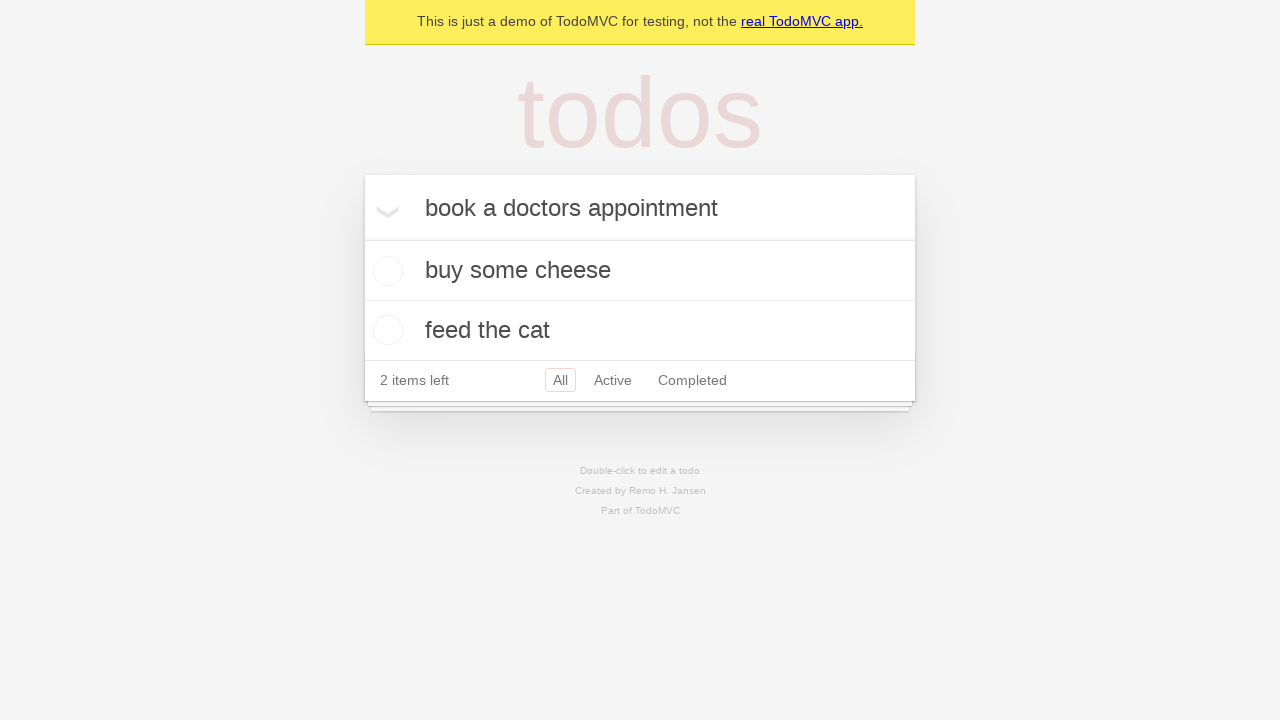

Pressed Enter to add third todo item on internal:attr=[placeholder="What needs to be done?"i]
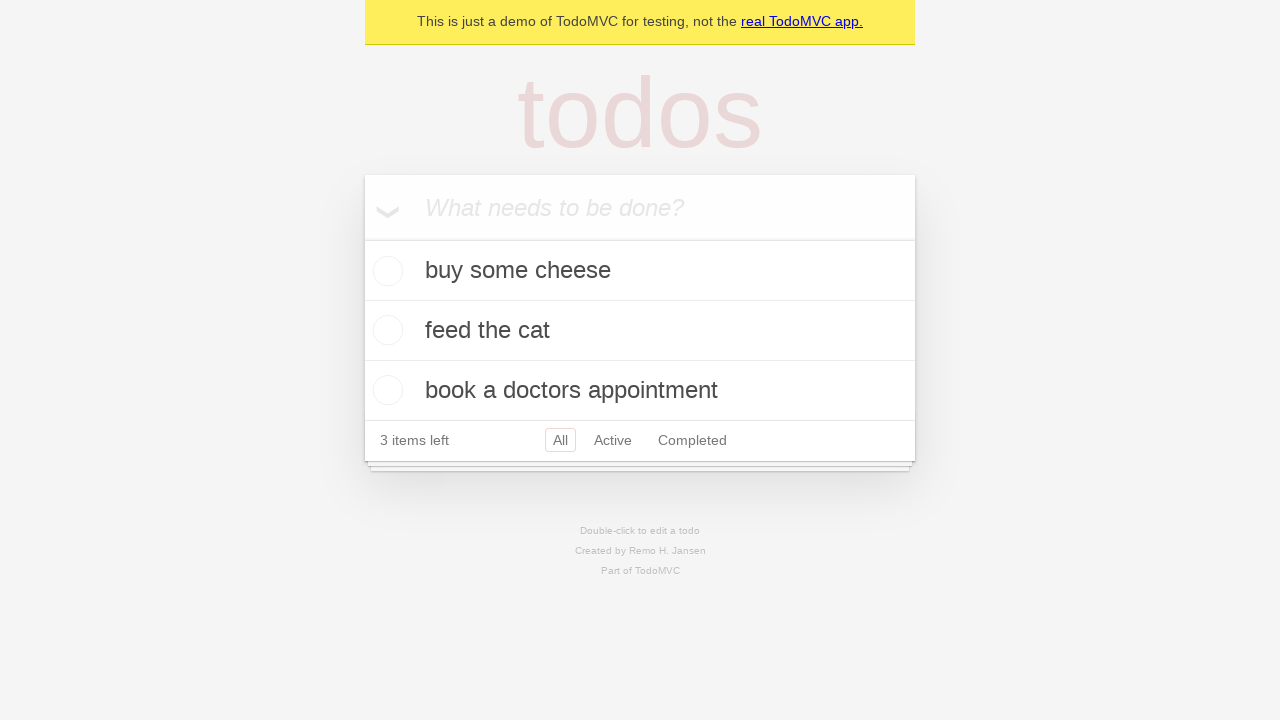

Checked the first todo item to mark it as completed at (385, 271) on .todo-list li .toggle >> nth=0
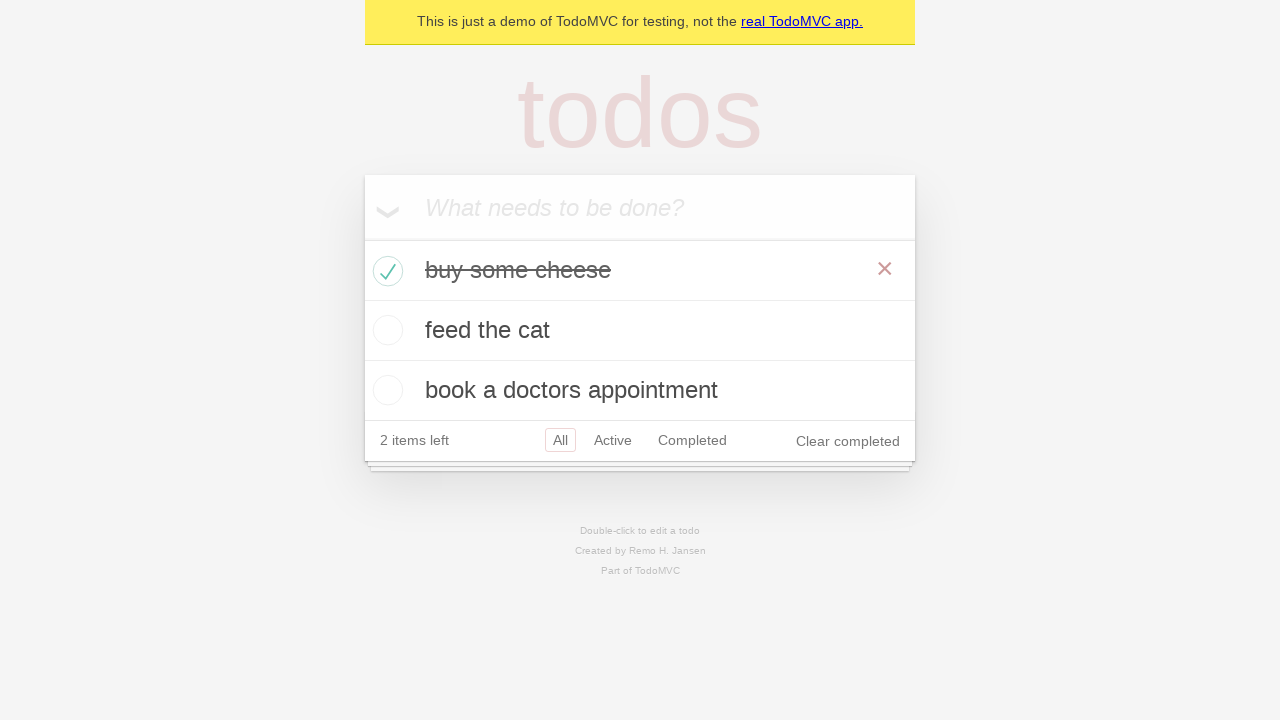

Clear completed button is visible and displayed correctly
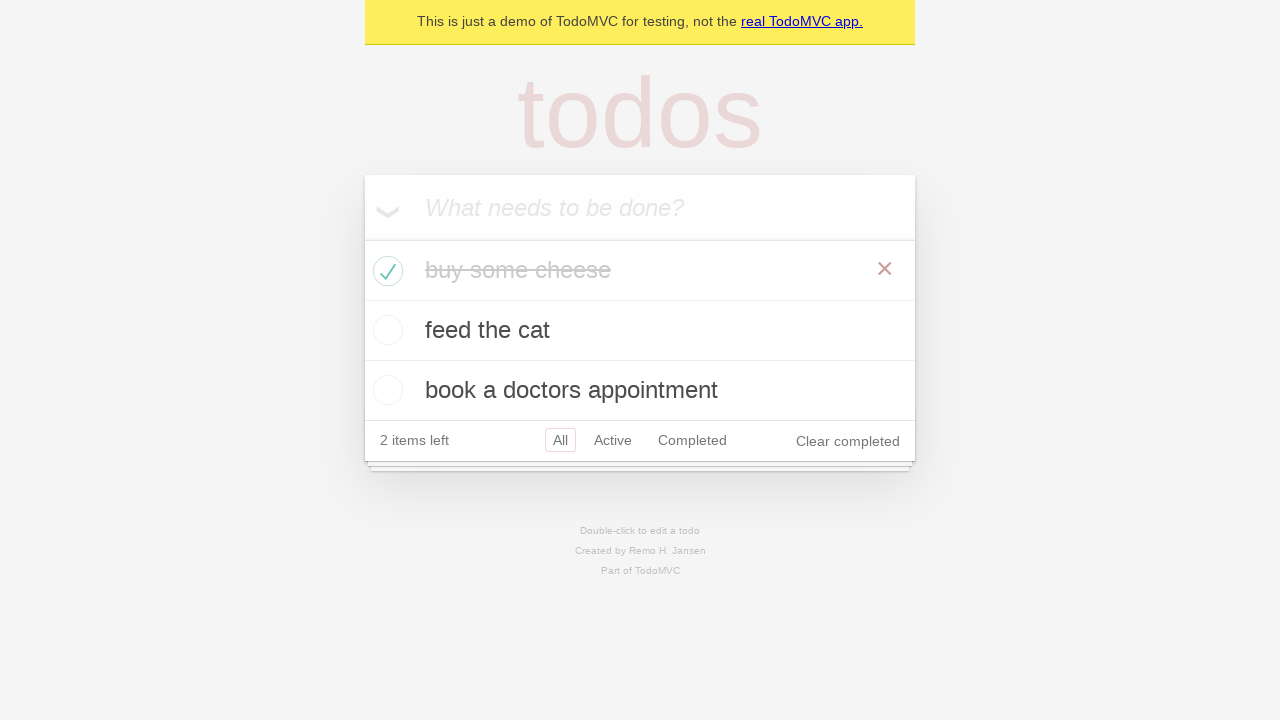

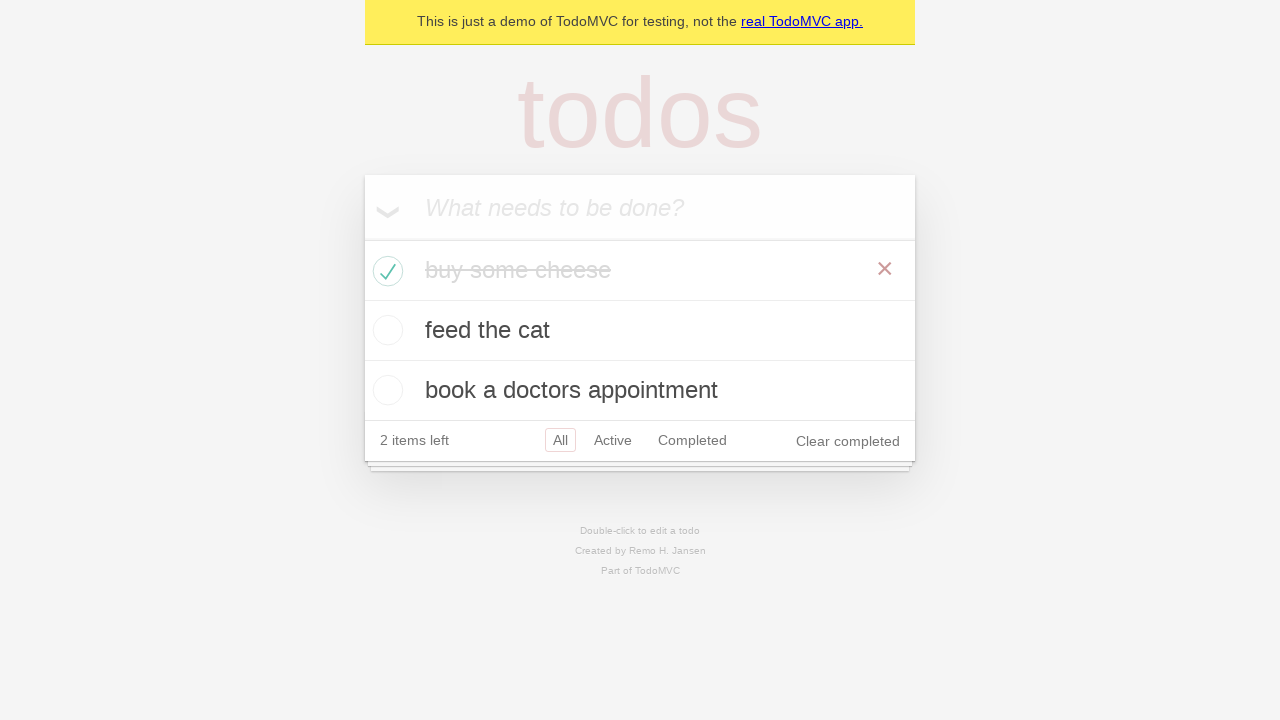